Tests JavaScript prompt popup handling by clicking a button to trigger a prompt, entering text into it, and accepting it

Starting URL: https://the-internet.herokuapp.com/javascript_alerts

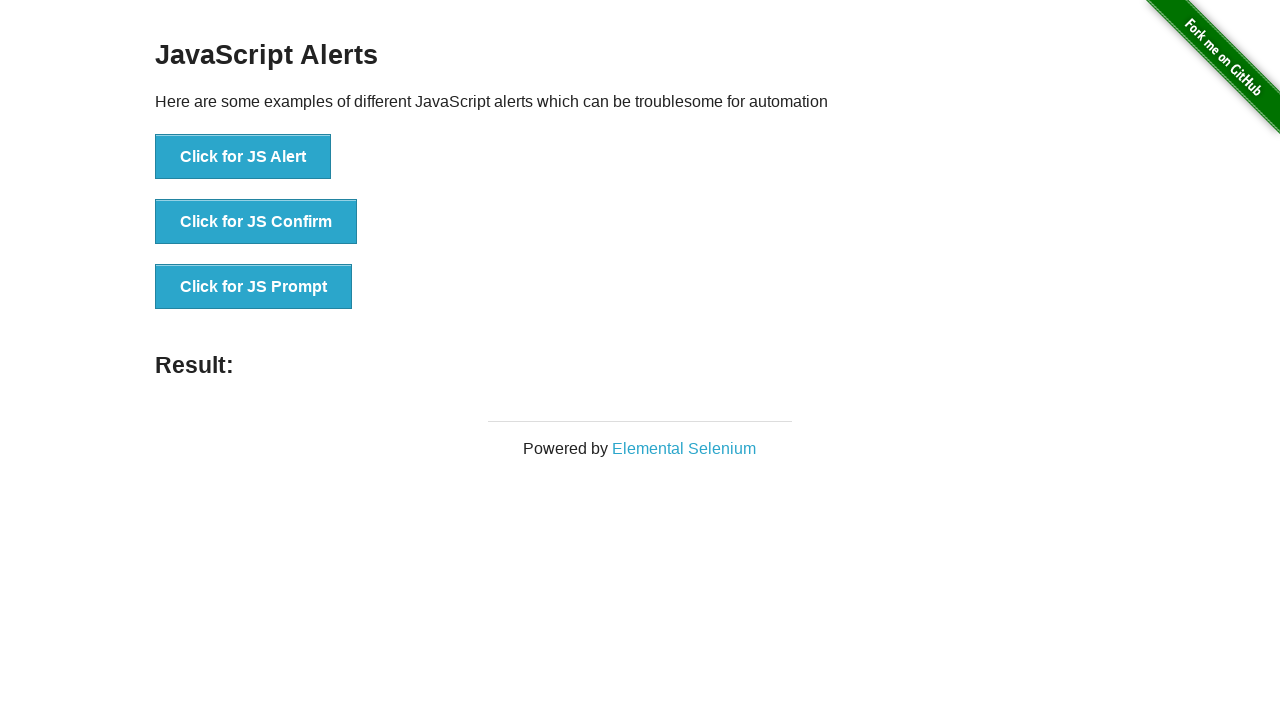

Clicked 'Click for JS Prompt' button to trigger prompt dialog at (254, 287) on xpath=//button[text()='Click for JS Prompt']
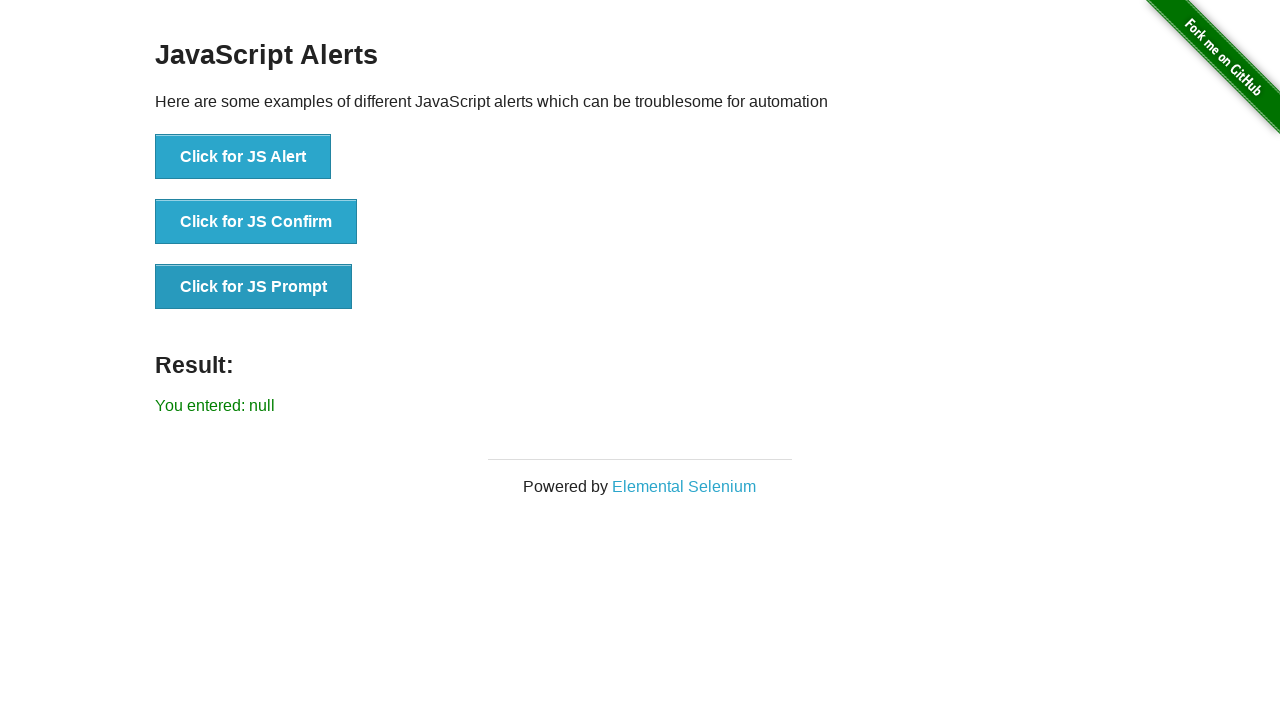

Set up dialog handler to accept prompt with text 'I am Handling prompt popup'
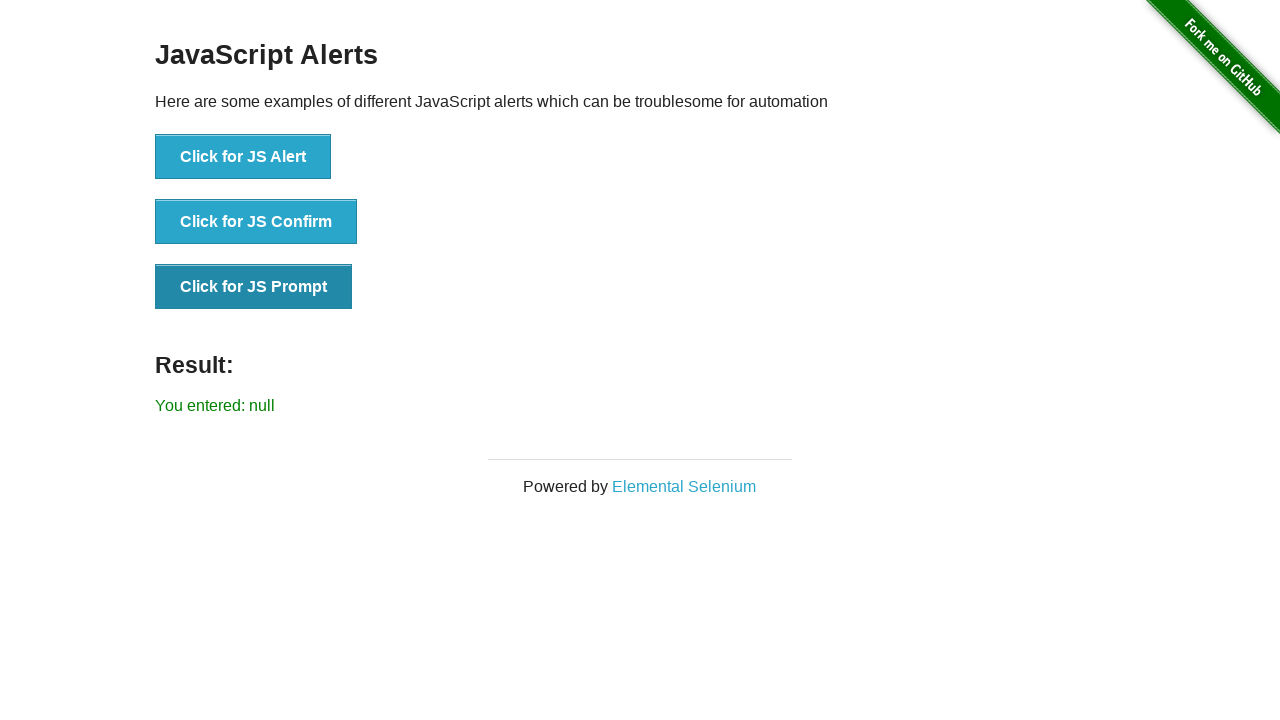

Clicked 'Click for JS Prompt' button again to trigger the prompt dialog at (254, 287) on xpath=//button[text()='Click for JS Prompt']
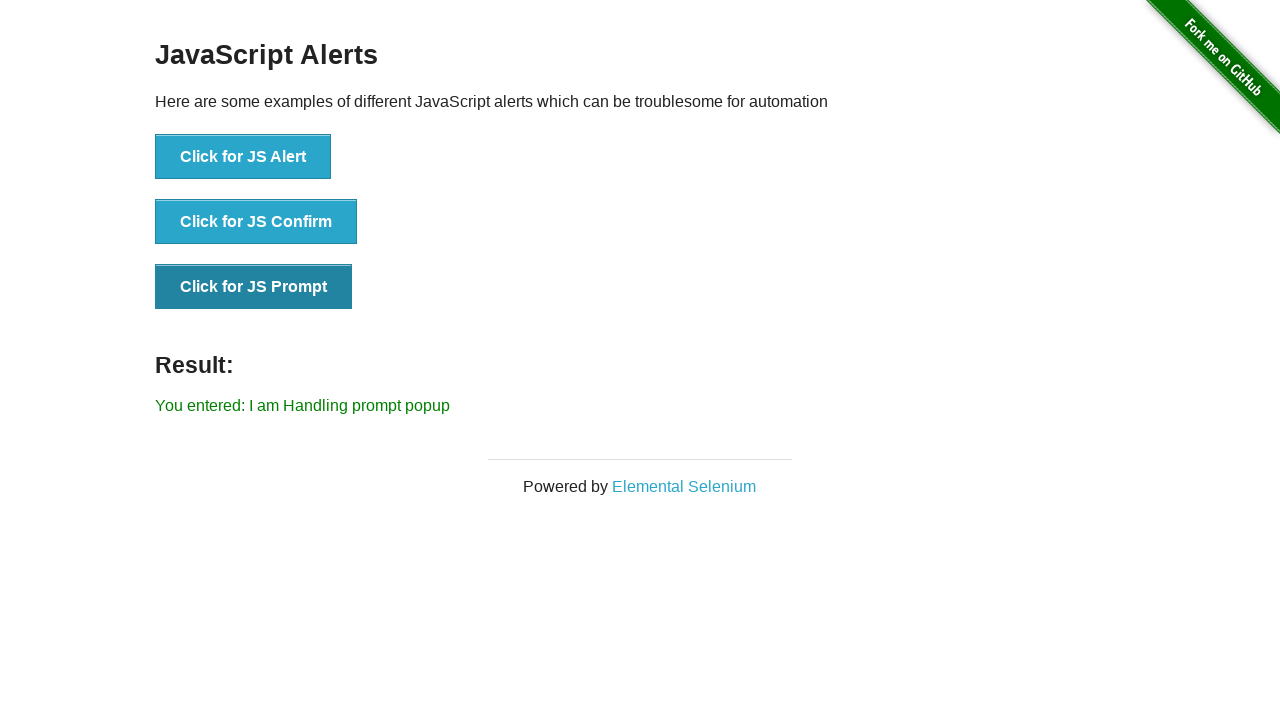

Waited 2 seconds for prompt result to be processed
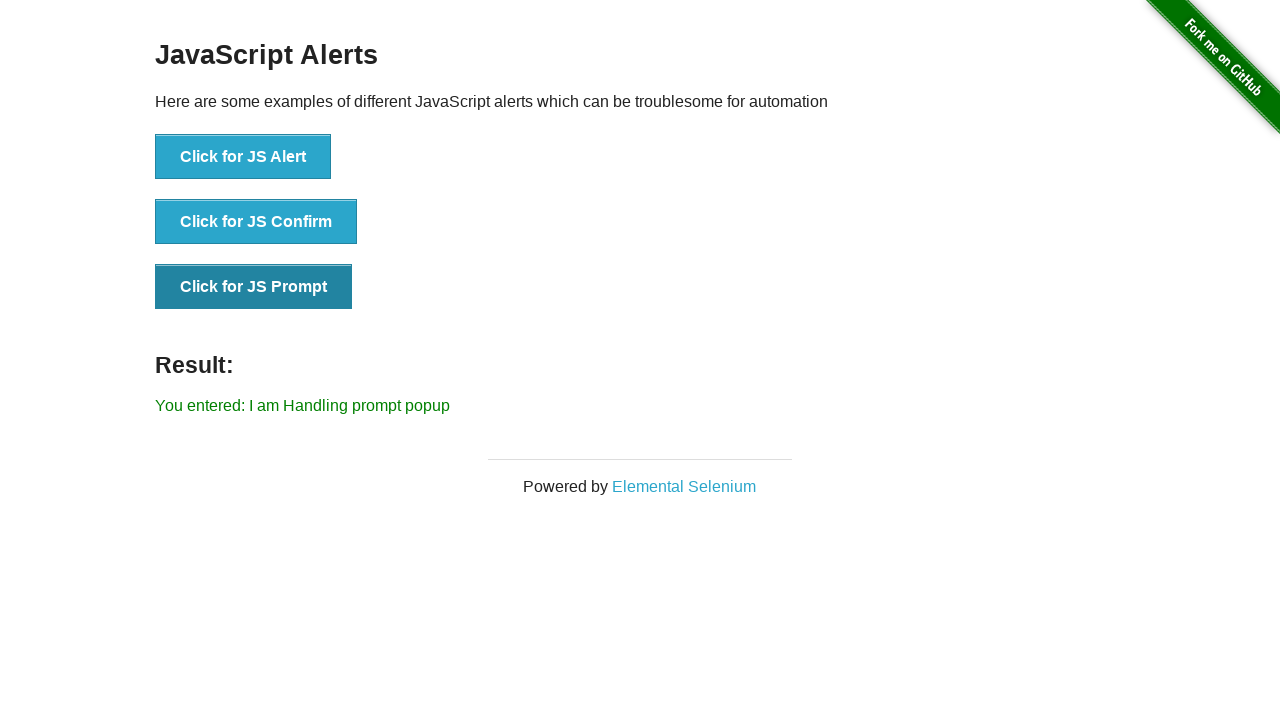

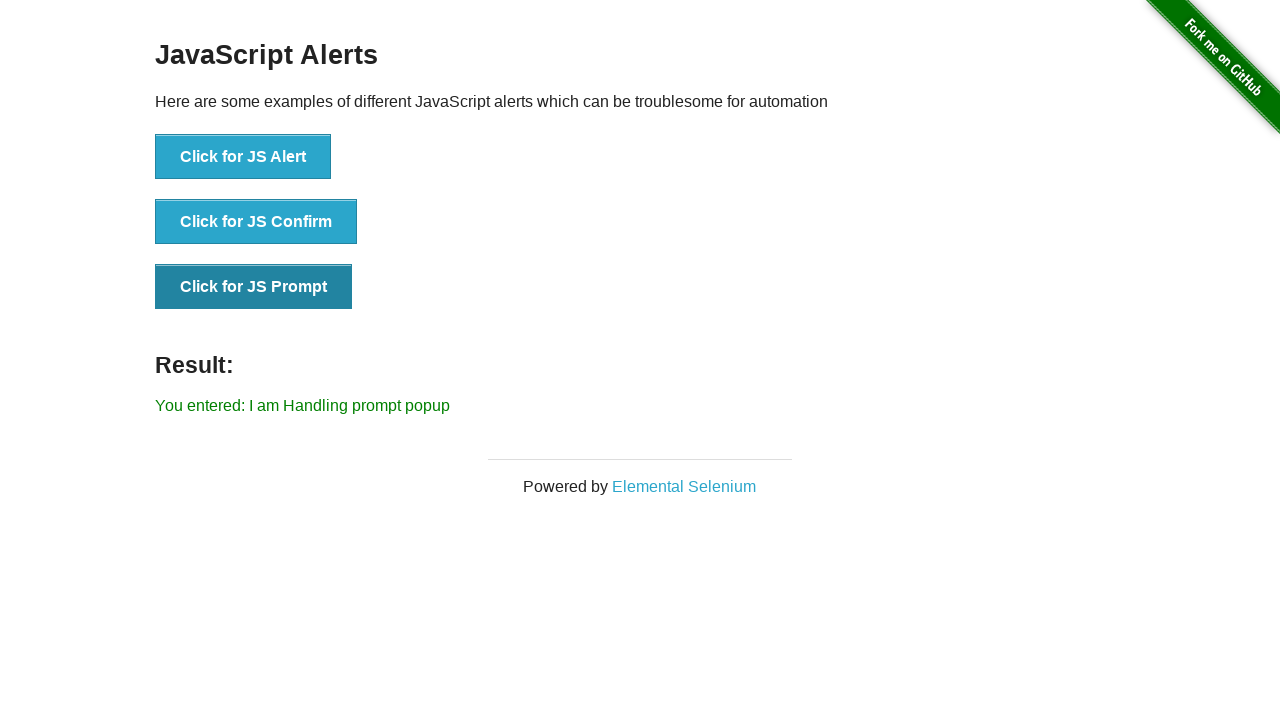